Tests infinite scroll functionality by scrolling down the page multiple times to load more content, simulating a user browsing through a gallery or image-heavy website.

Starting URL: https://www.tuwanjun.com

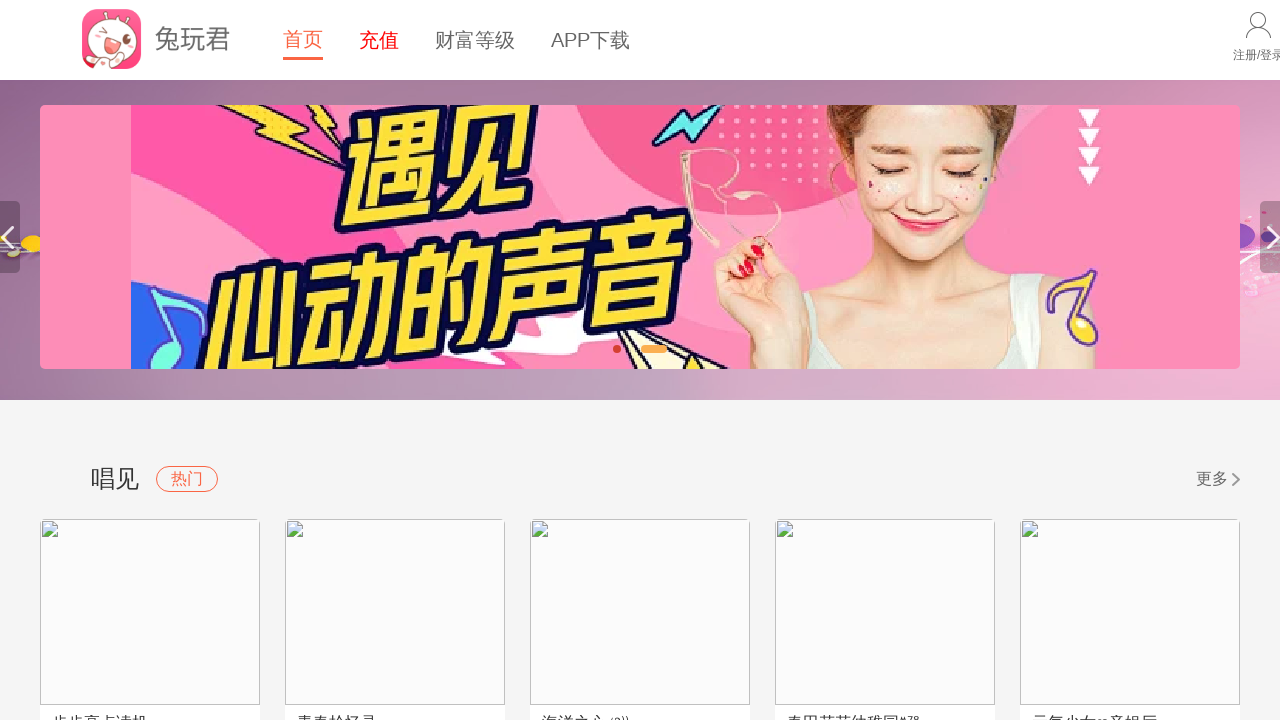

Set viewport size to 1920x1080 for full page view
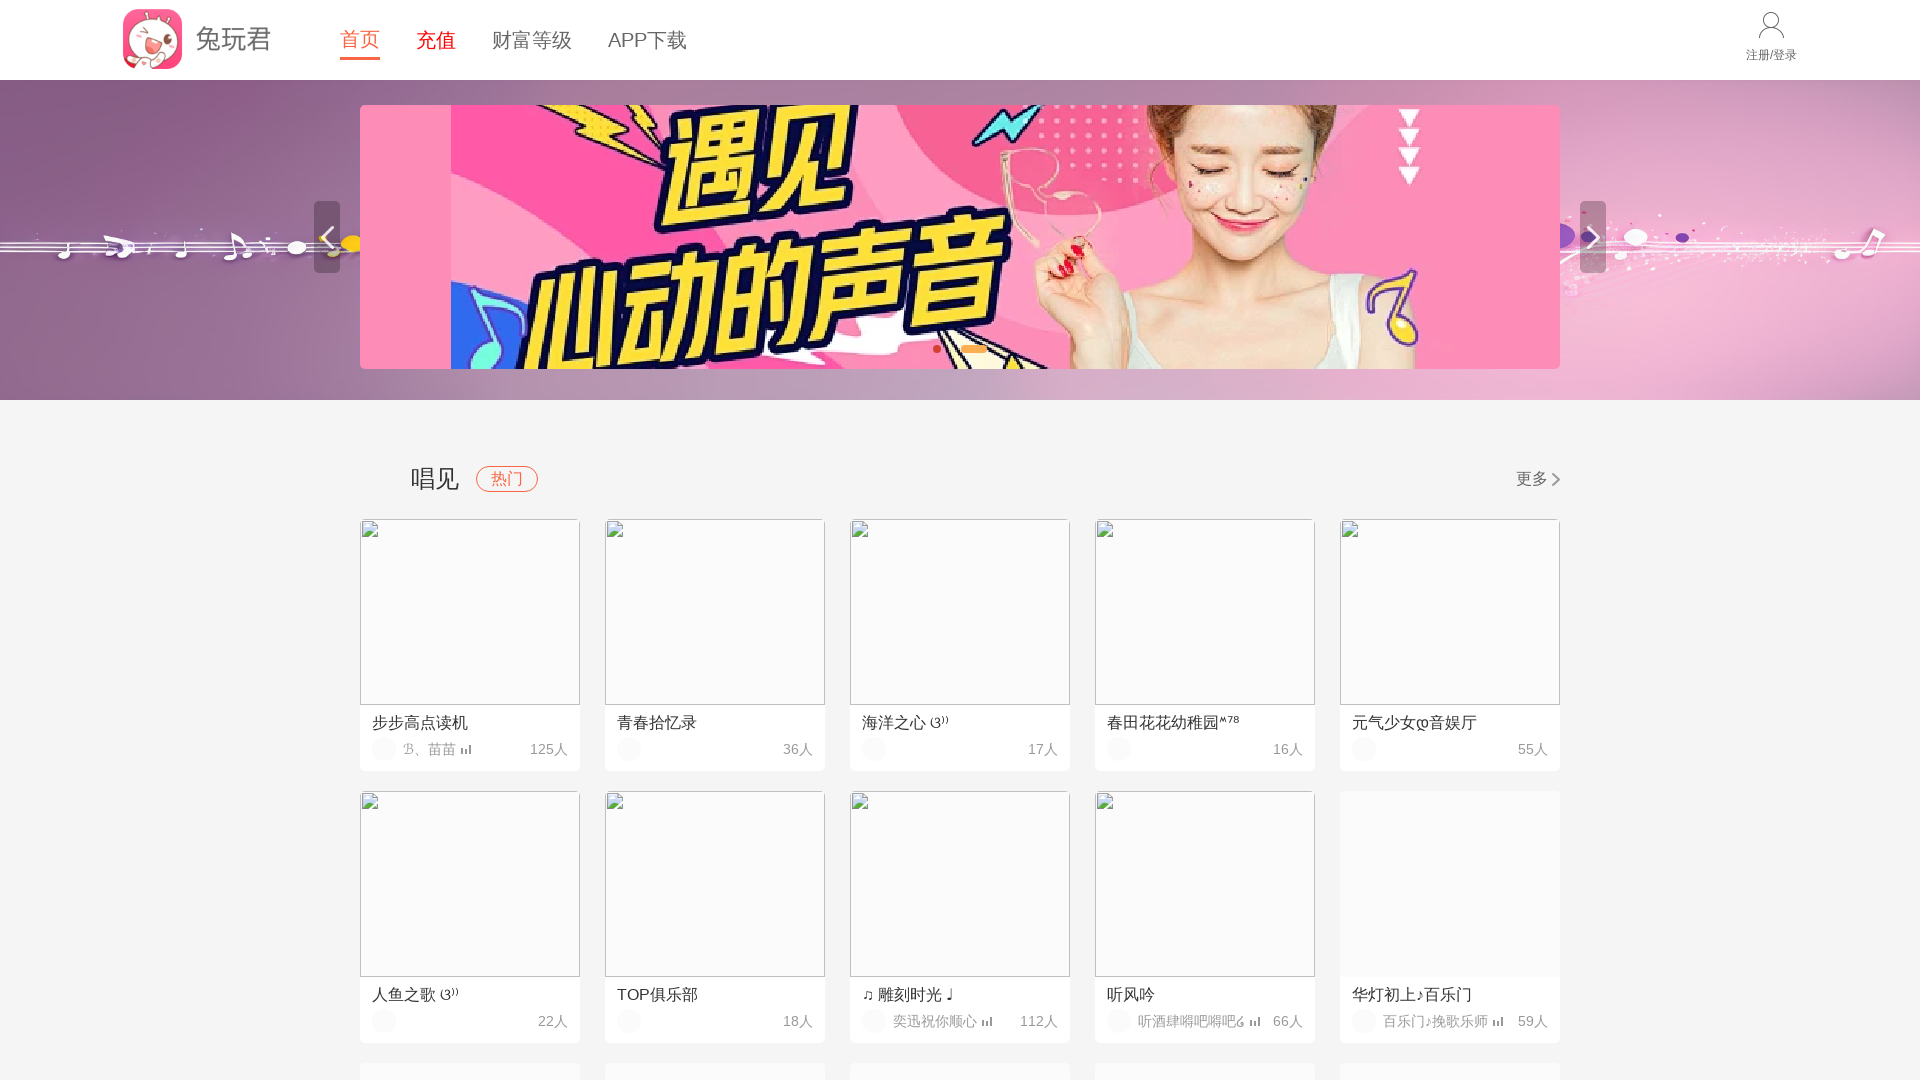

Waited 2 seconds for initial page content to load
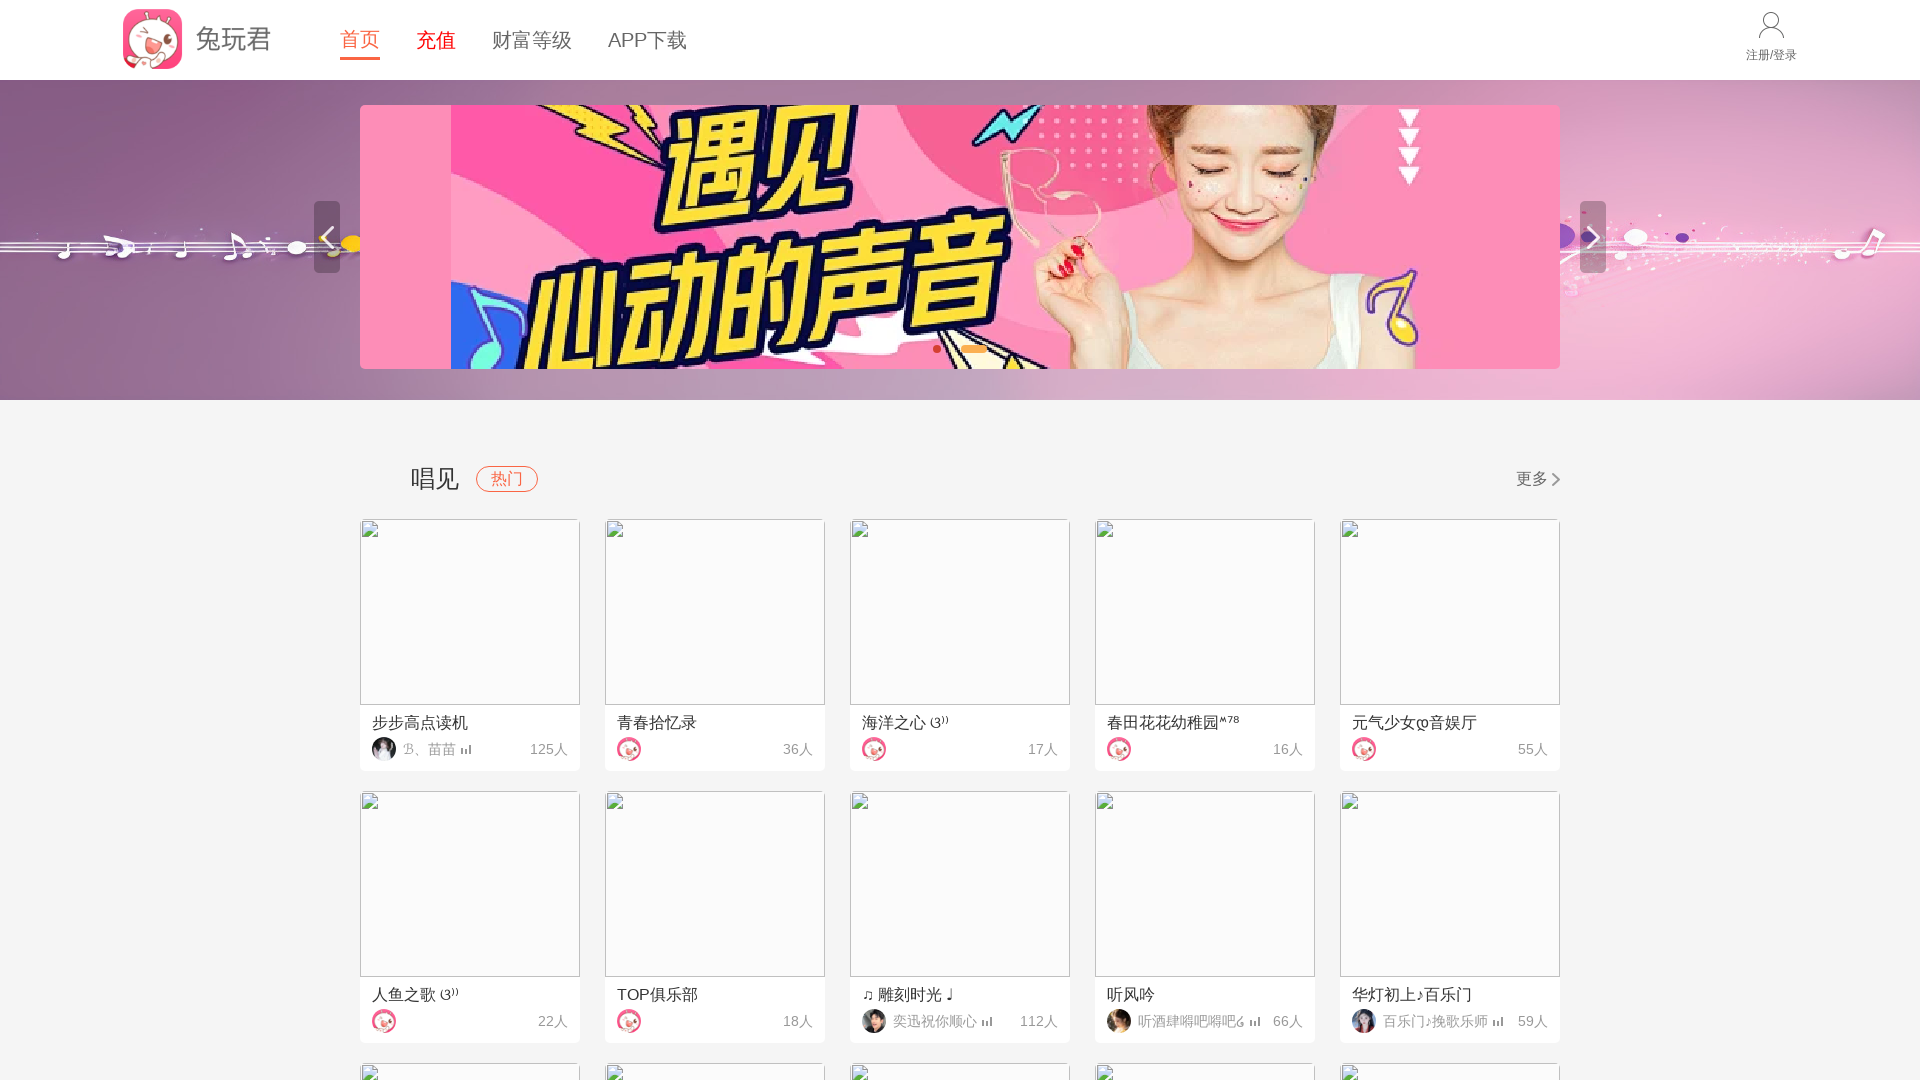

Scrolled down to position 10000 pixels (scroll iteration 1/5)
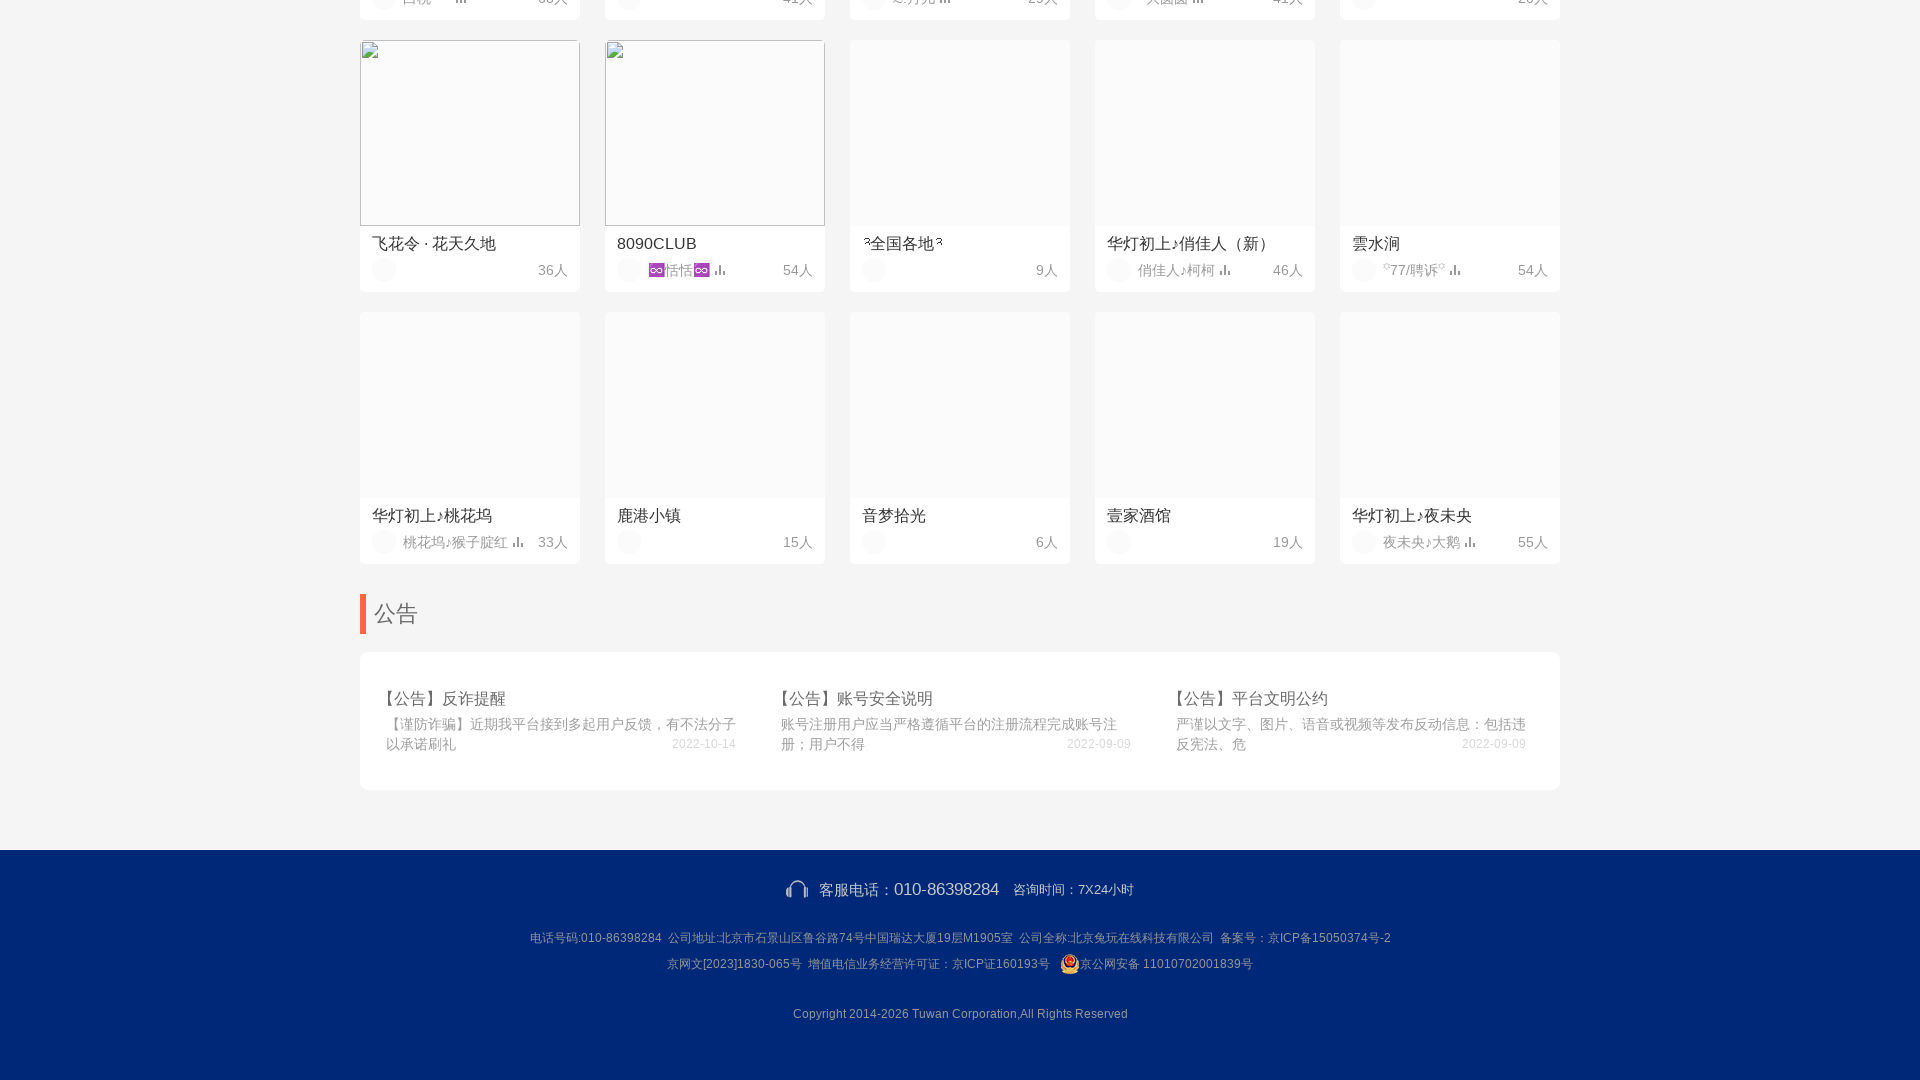

Waited 5 seconds for new content to load after scroll 1
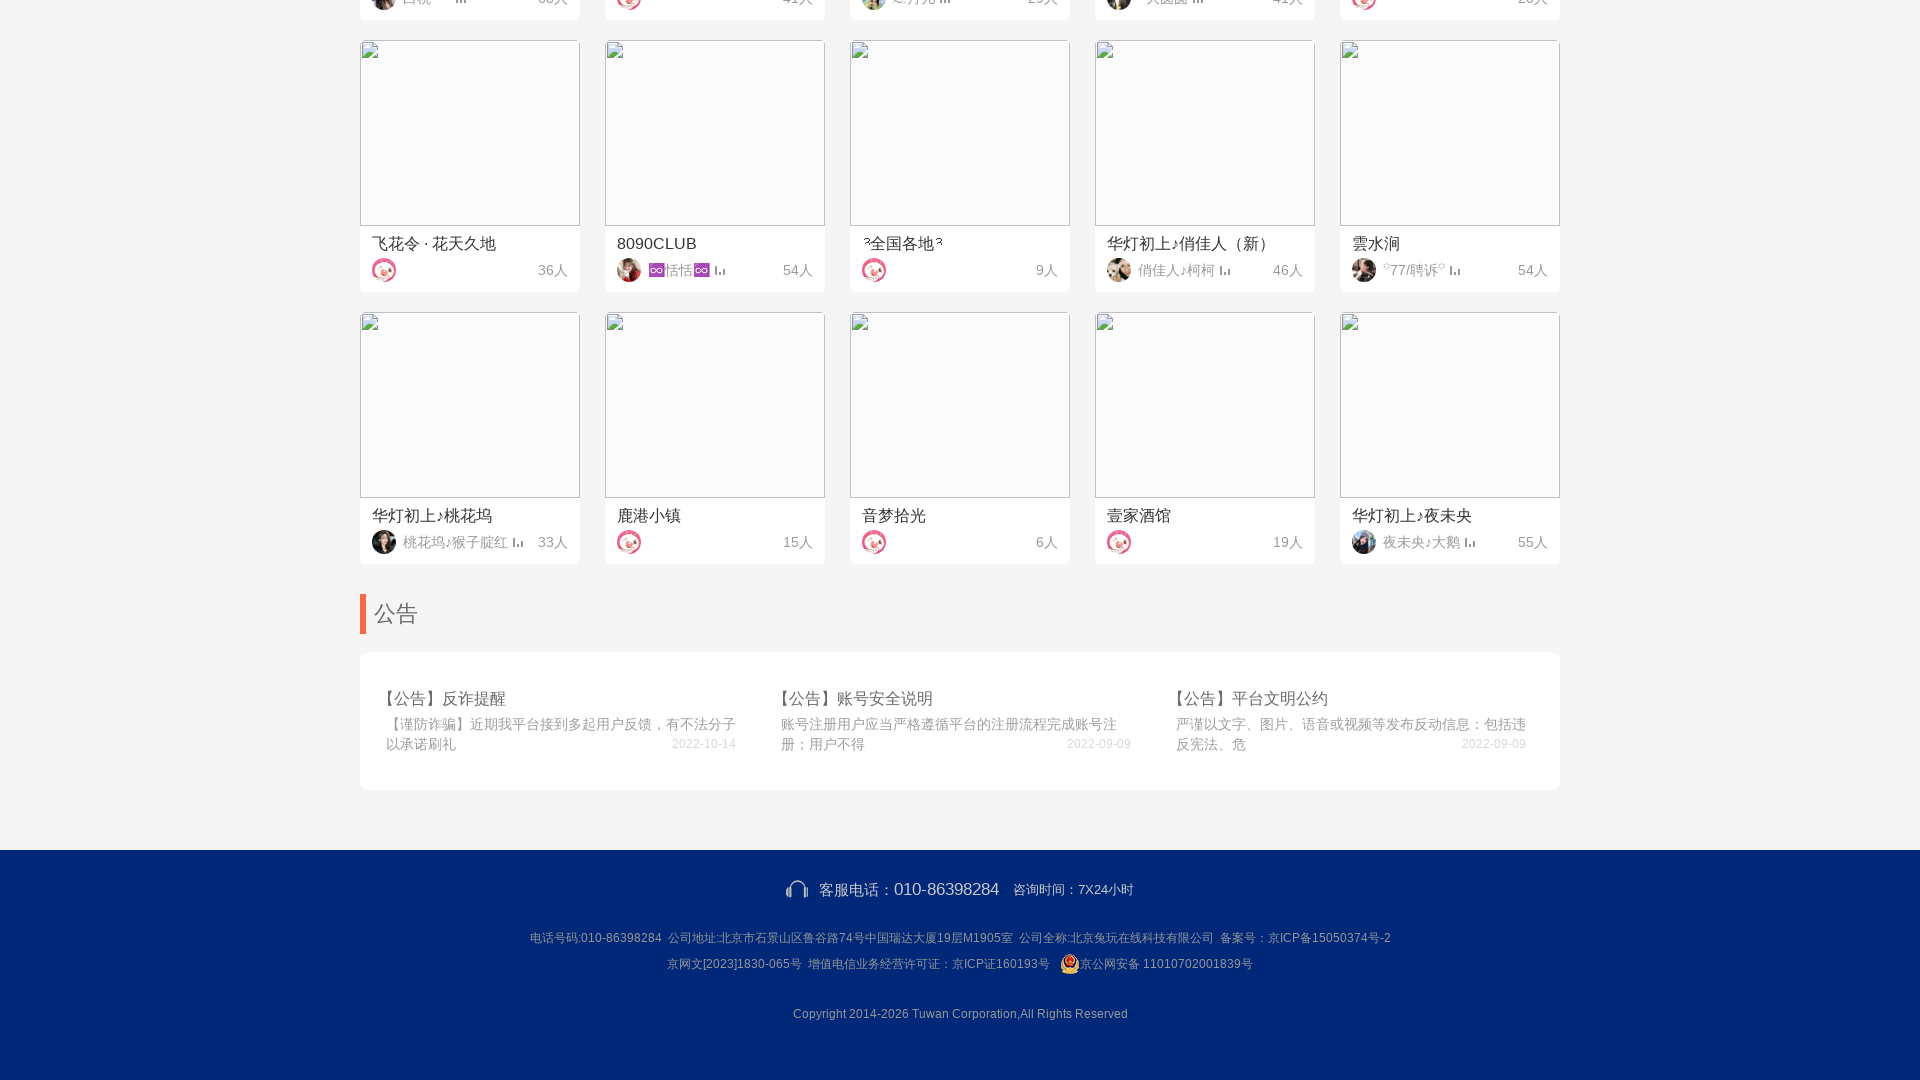

Scrolled down to position 20000 pixels (scroll iteration 2/5)
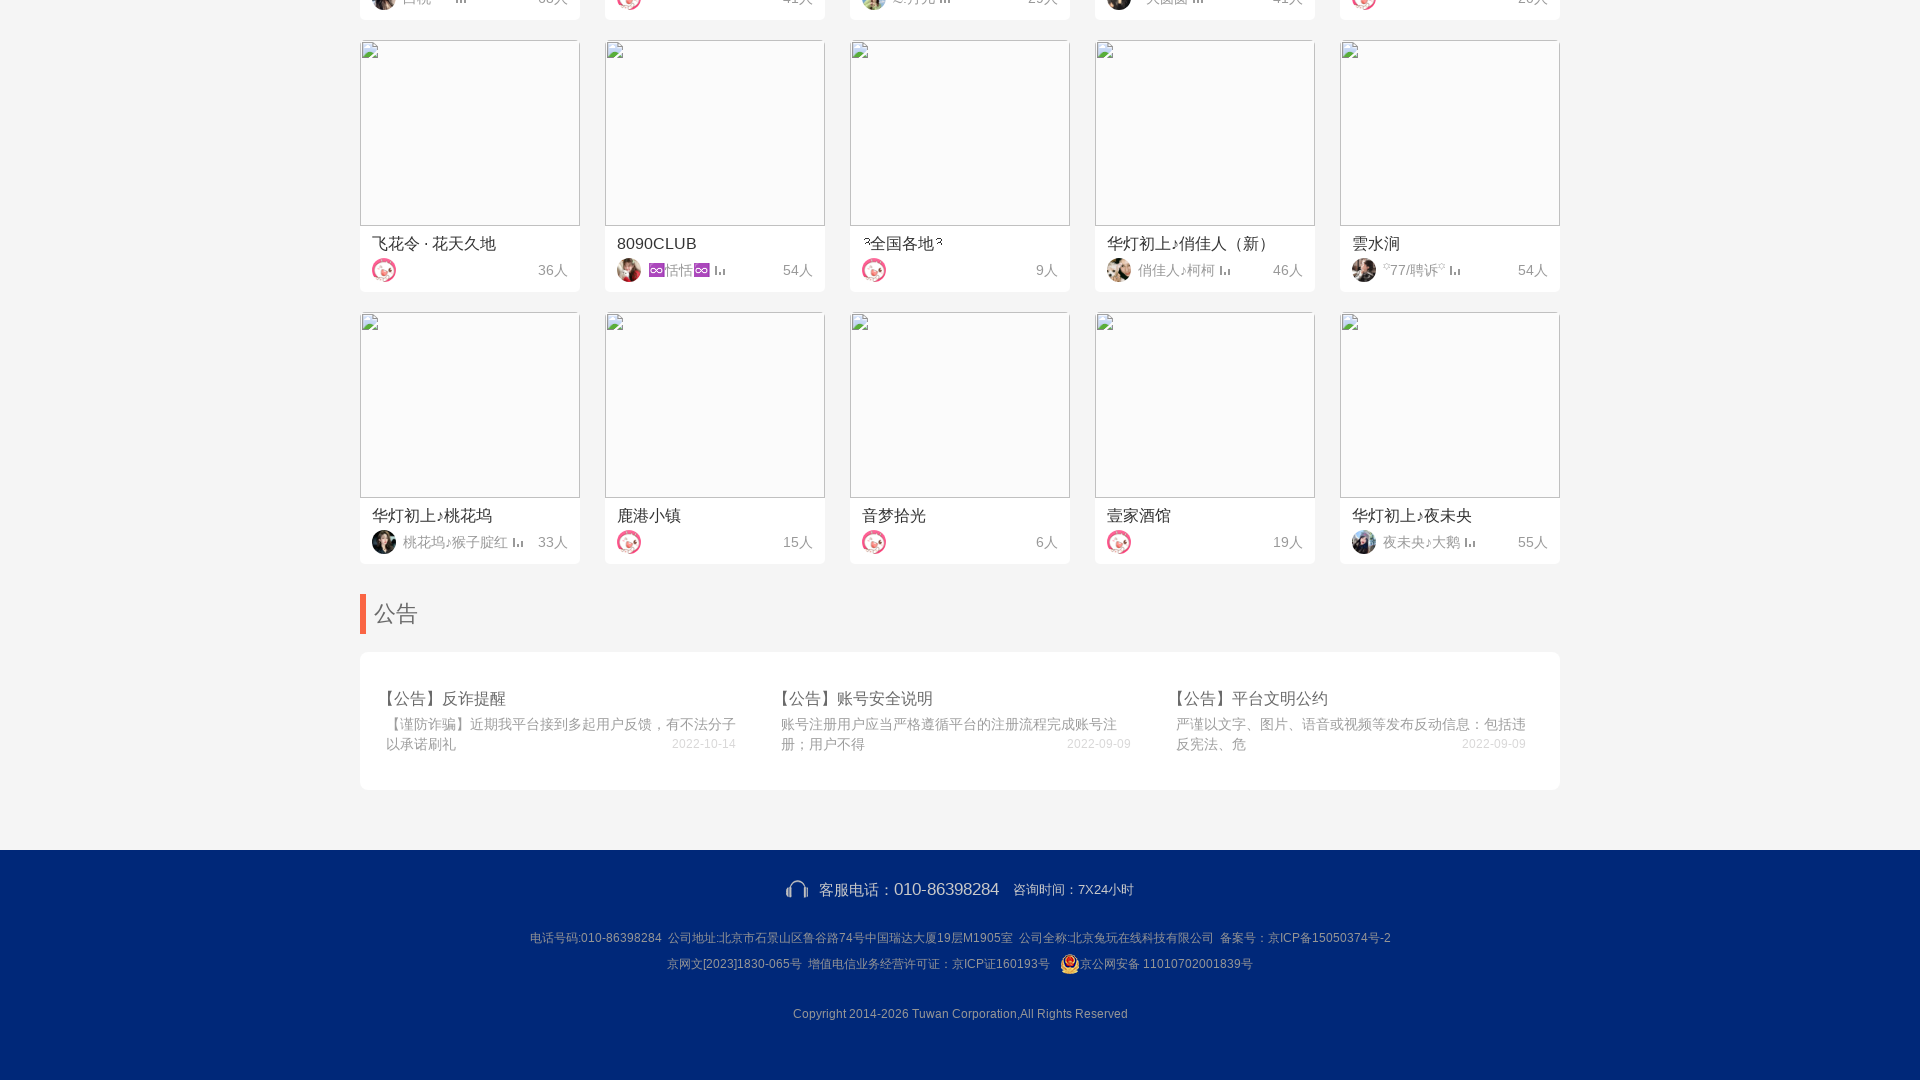

Waited 5 seconds for new content to load after scroll 2
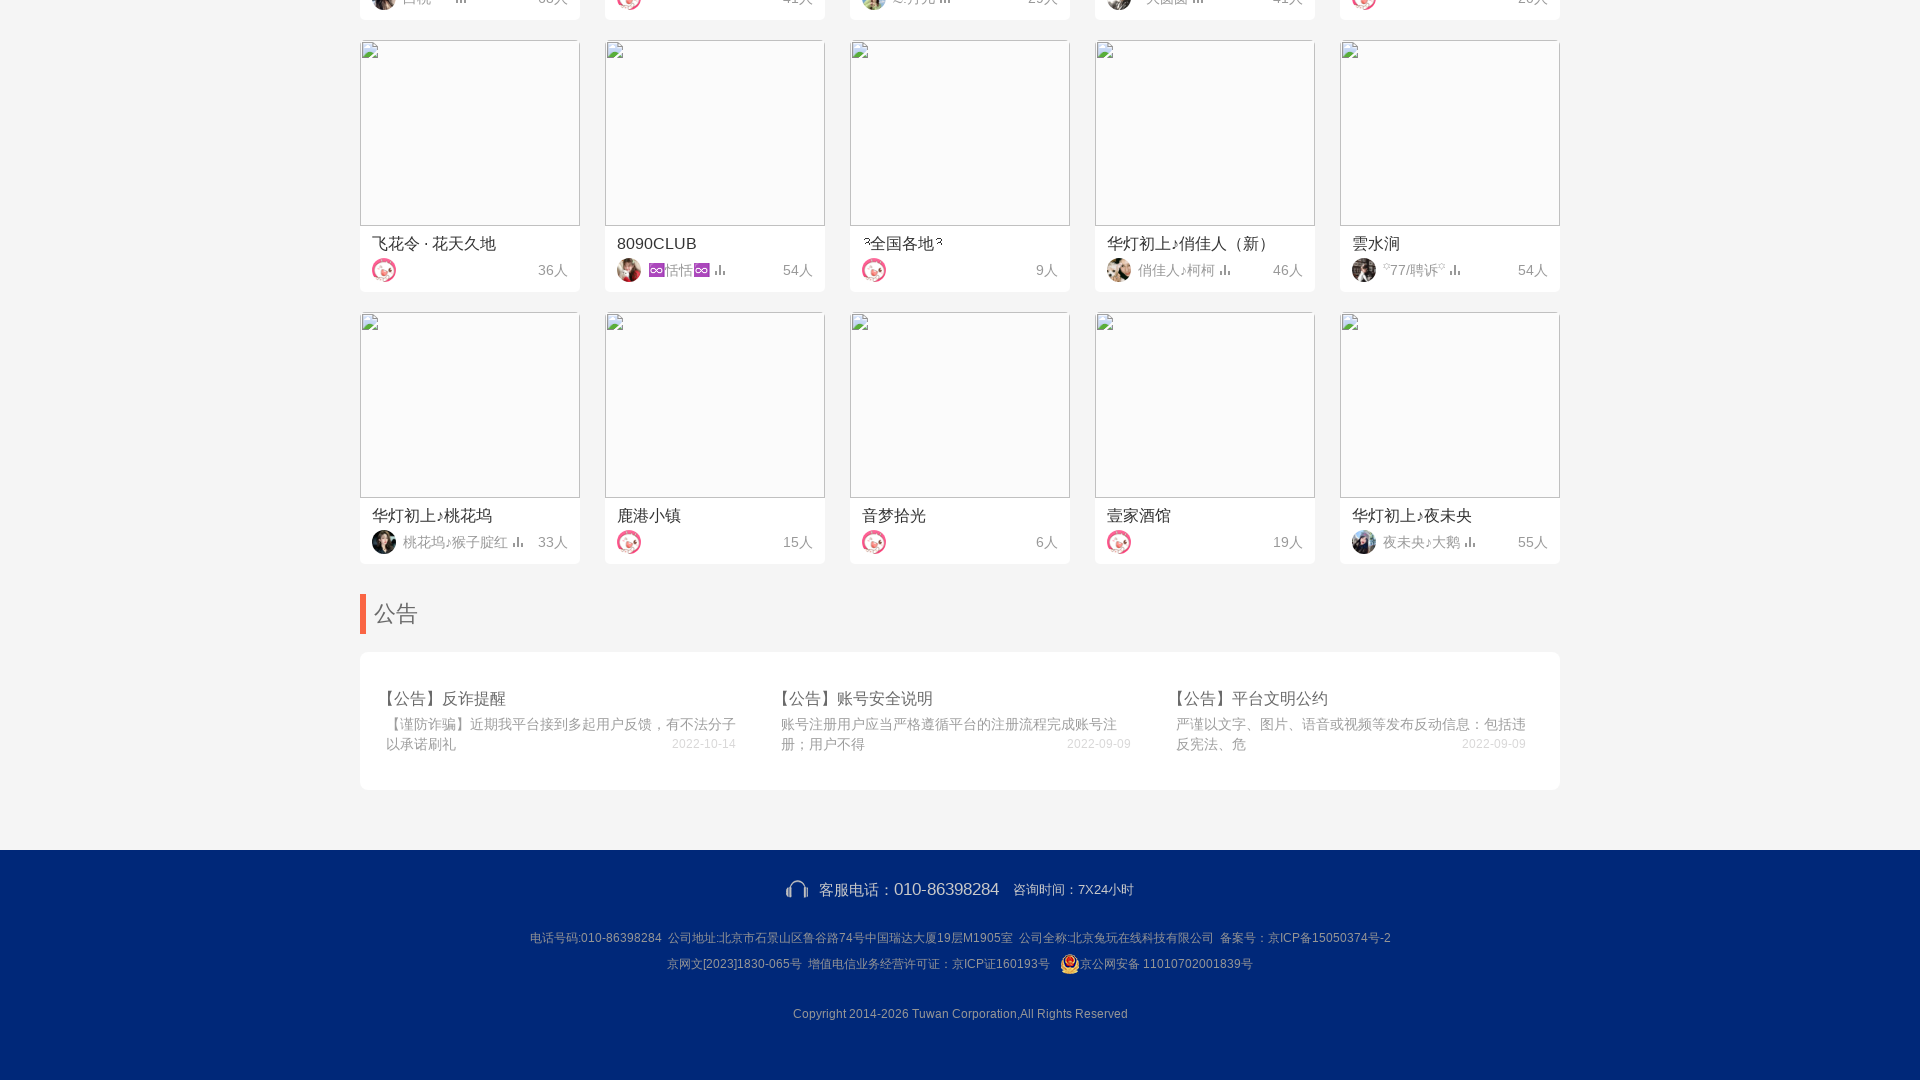

Scrolled down to position 30000 pixels (scroll iteration 3/5)
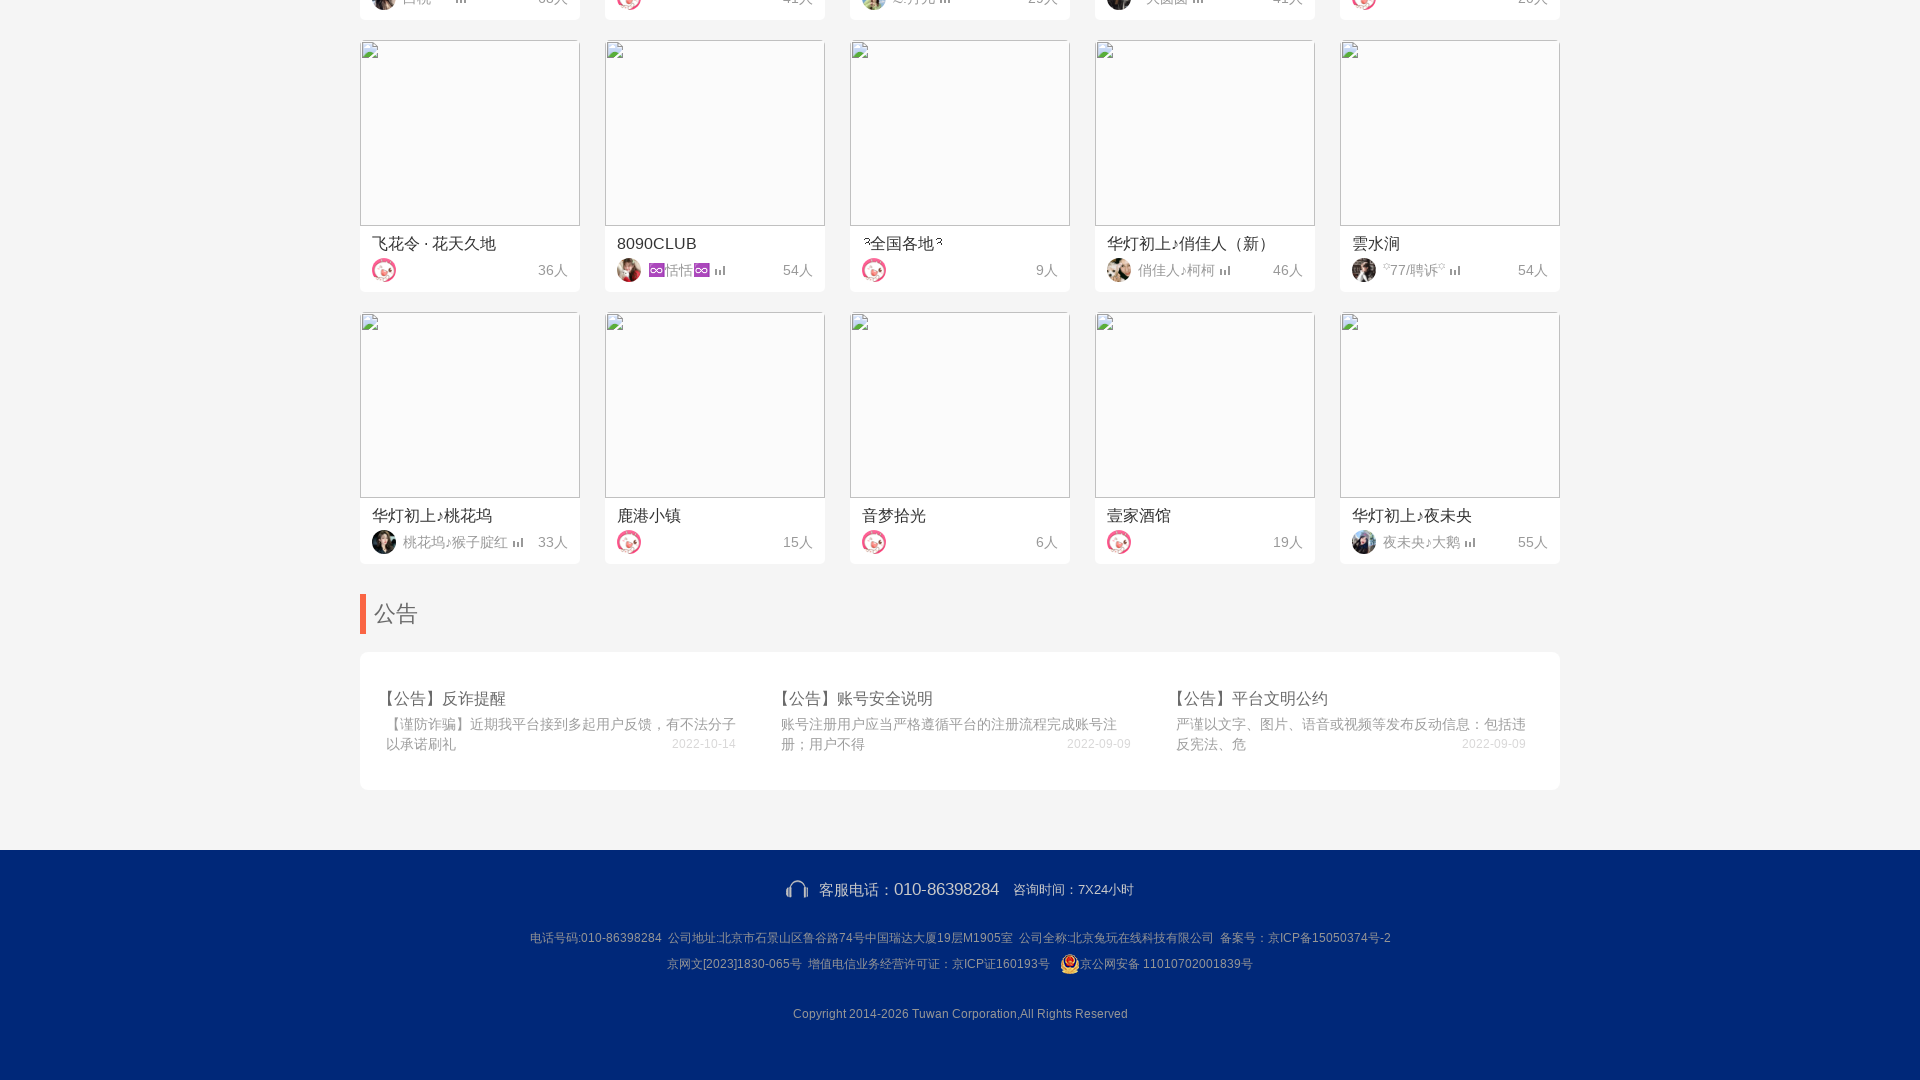

Waited 5 seconds for new content to load after scroll 3
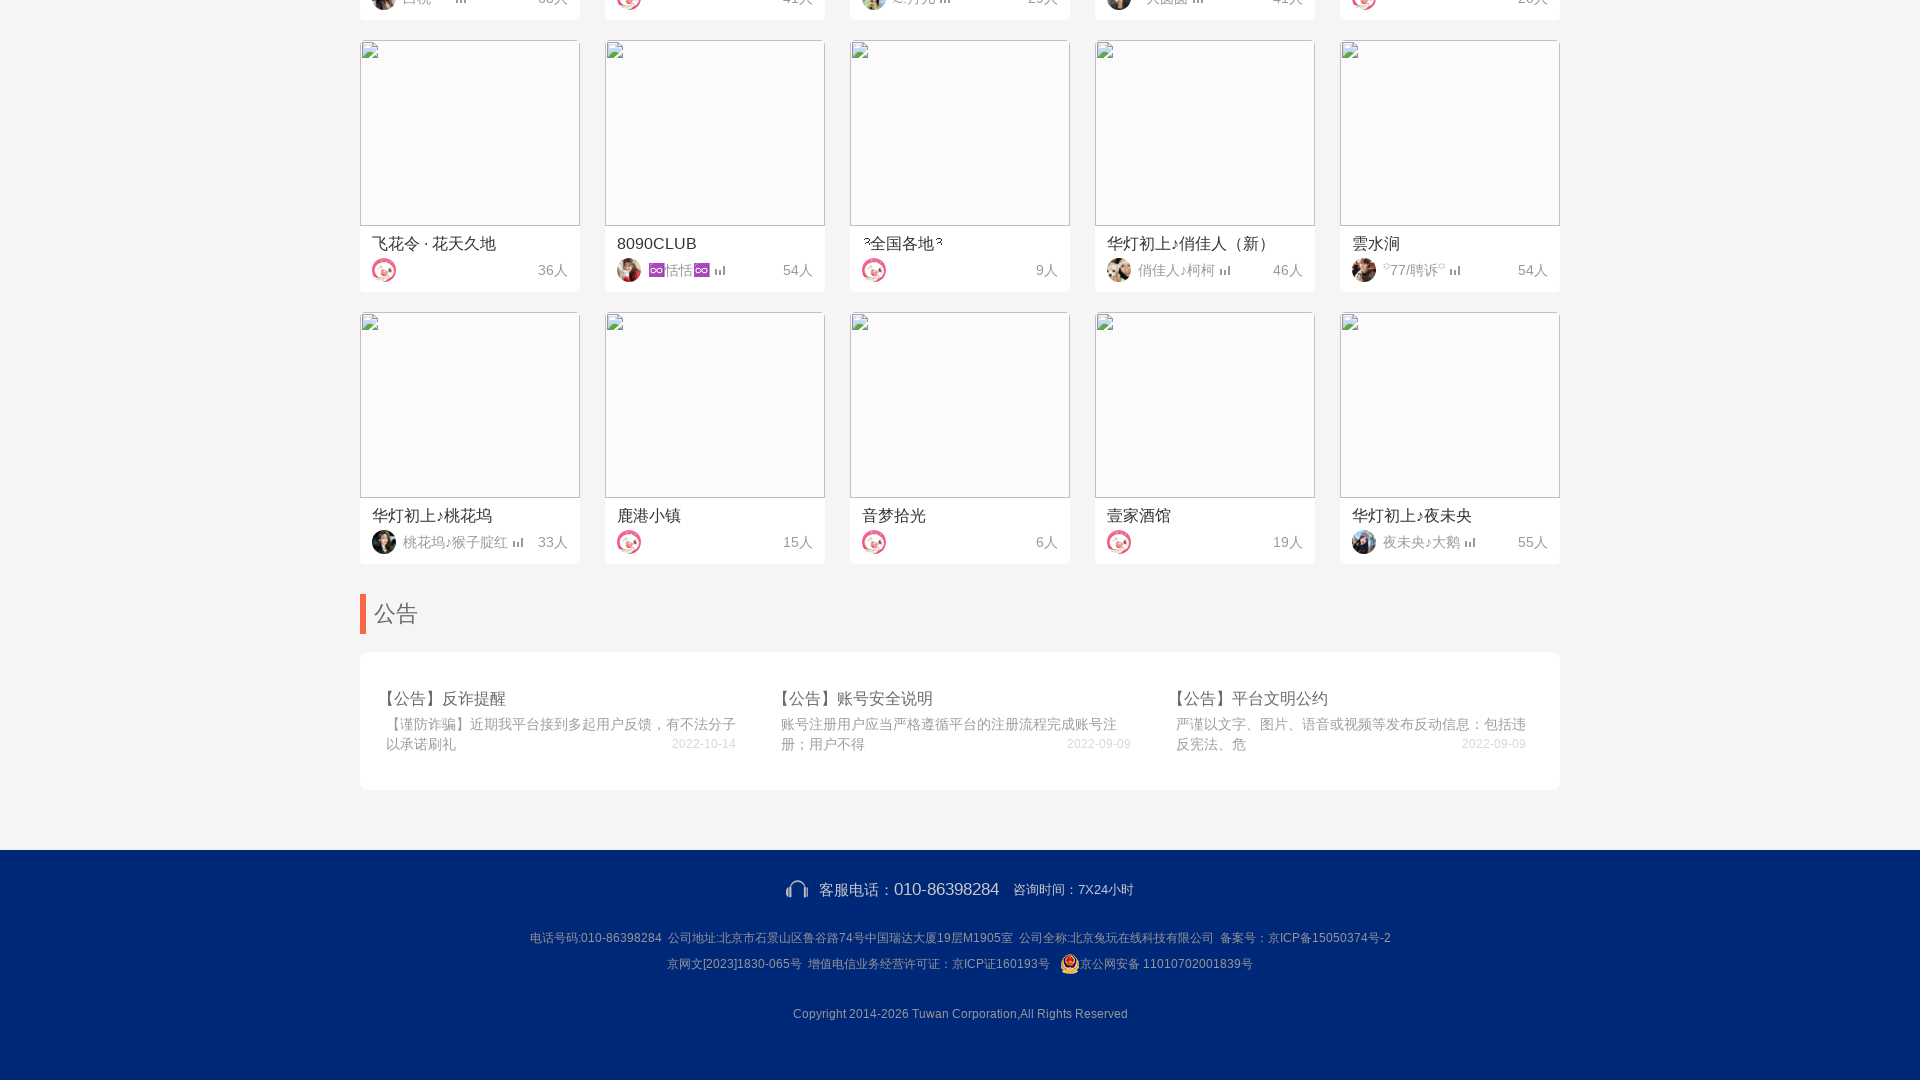

Scrolled down to position 40000 pixels (scroll iteration 4/5)
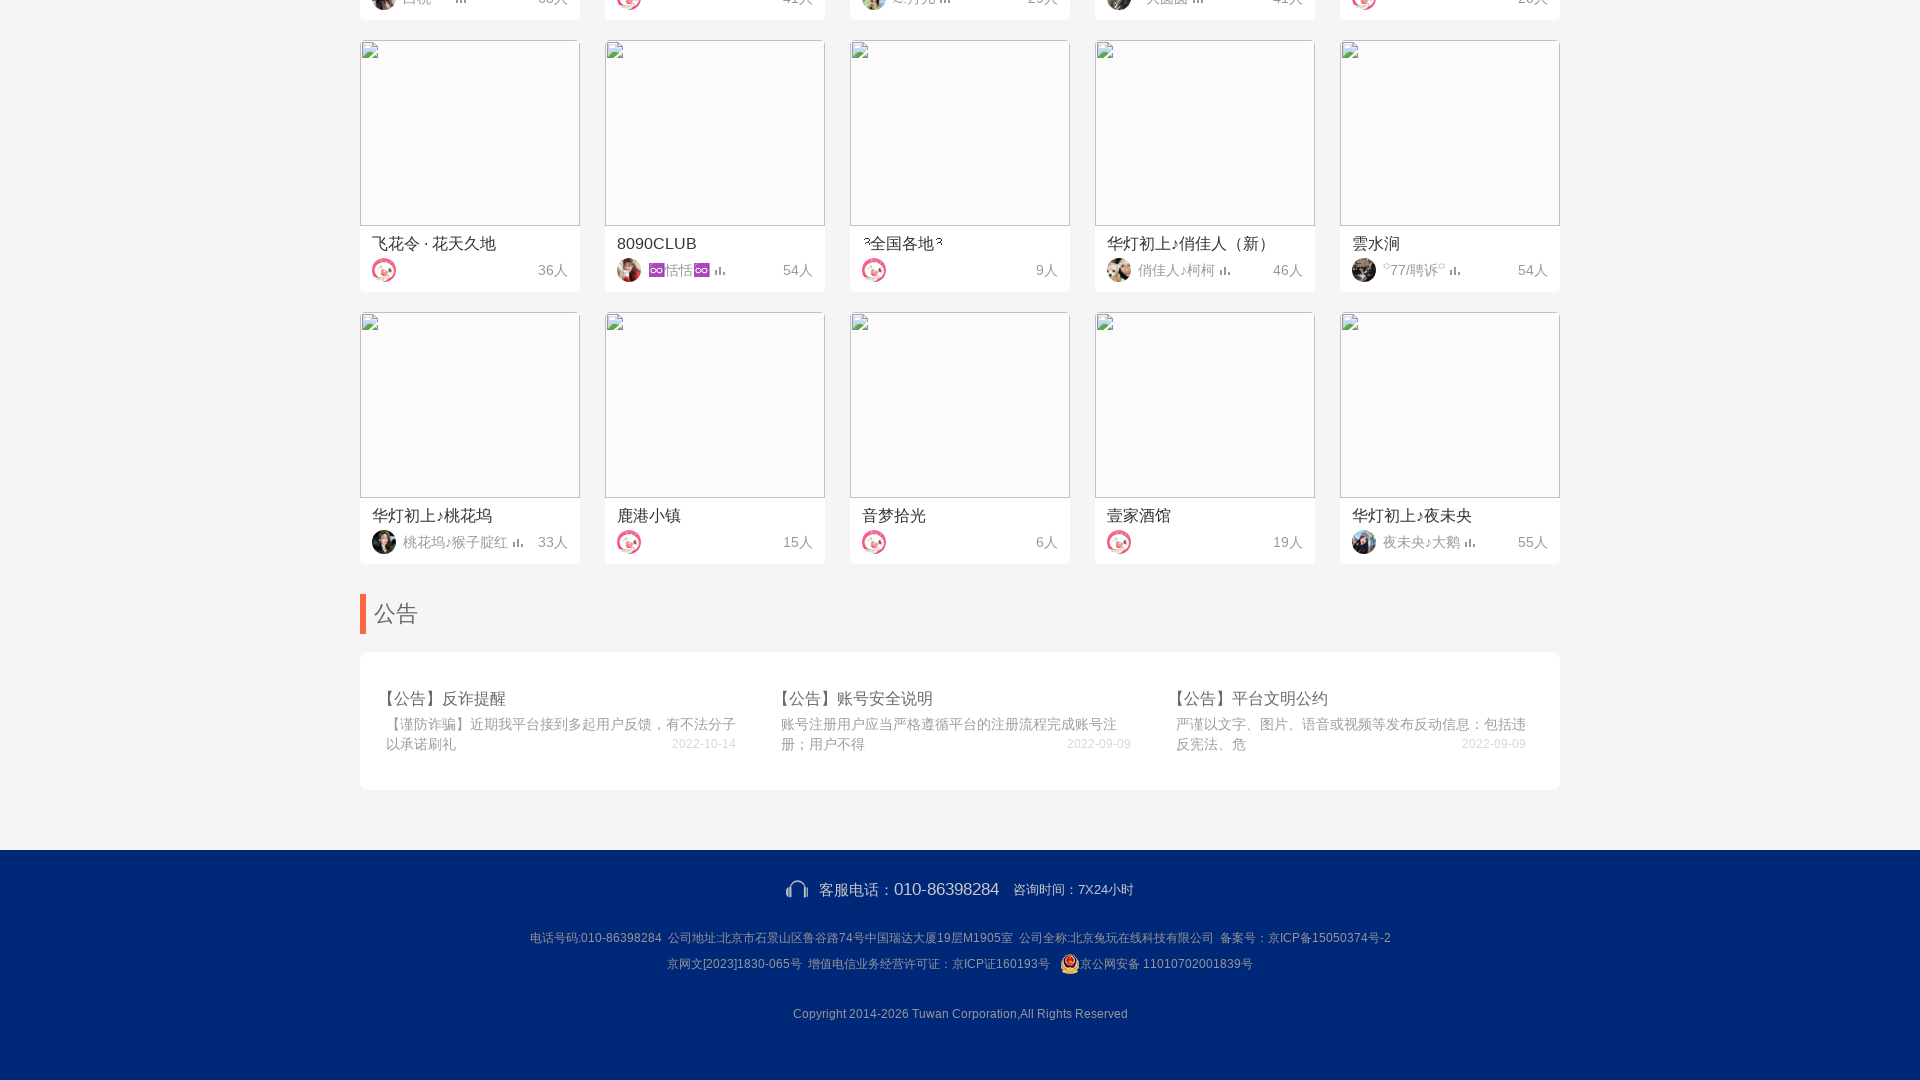

Waited 5 seconds for new content to load after scroll 4
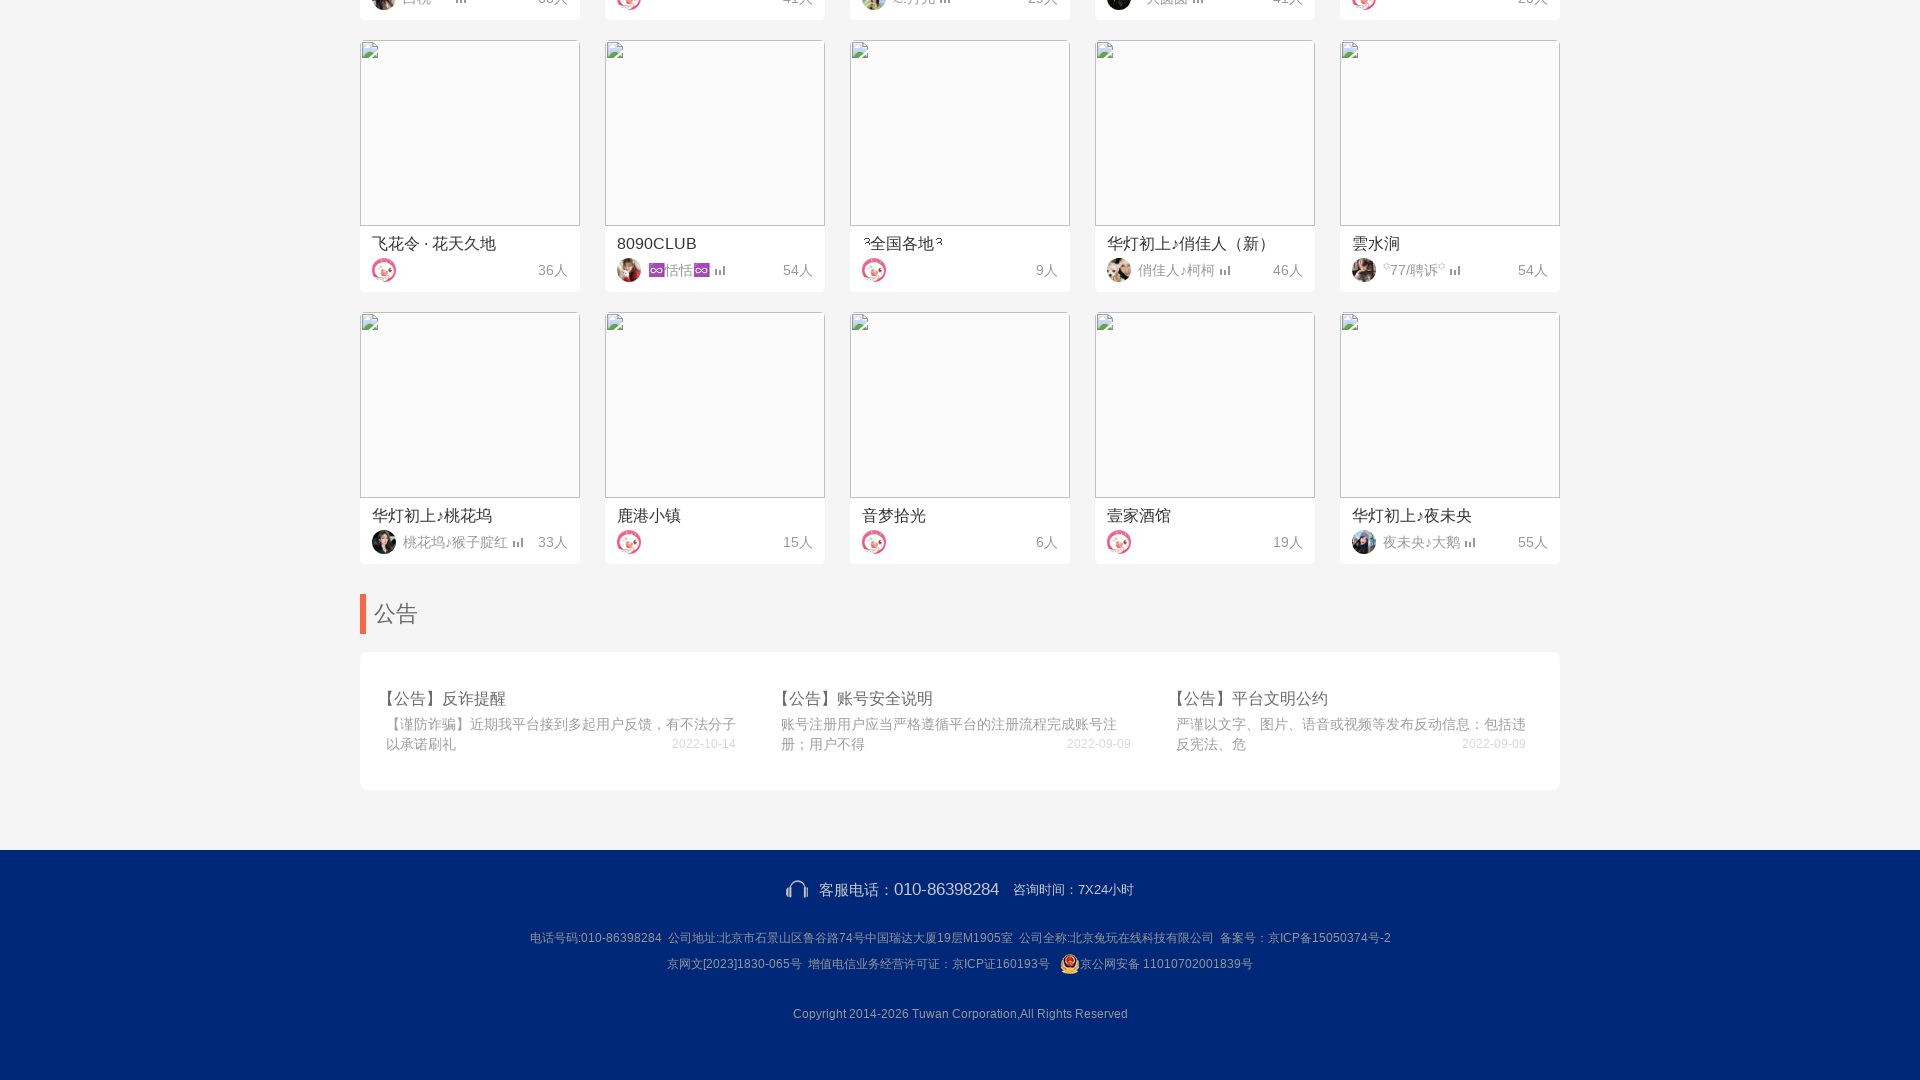

Scrolled down to position 50000 pixels (scroll iteration 5/5)
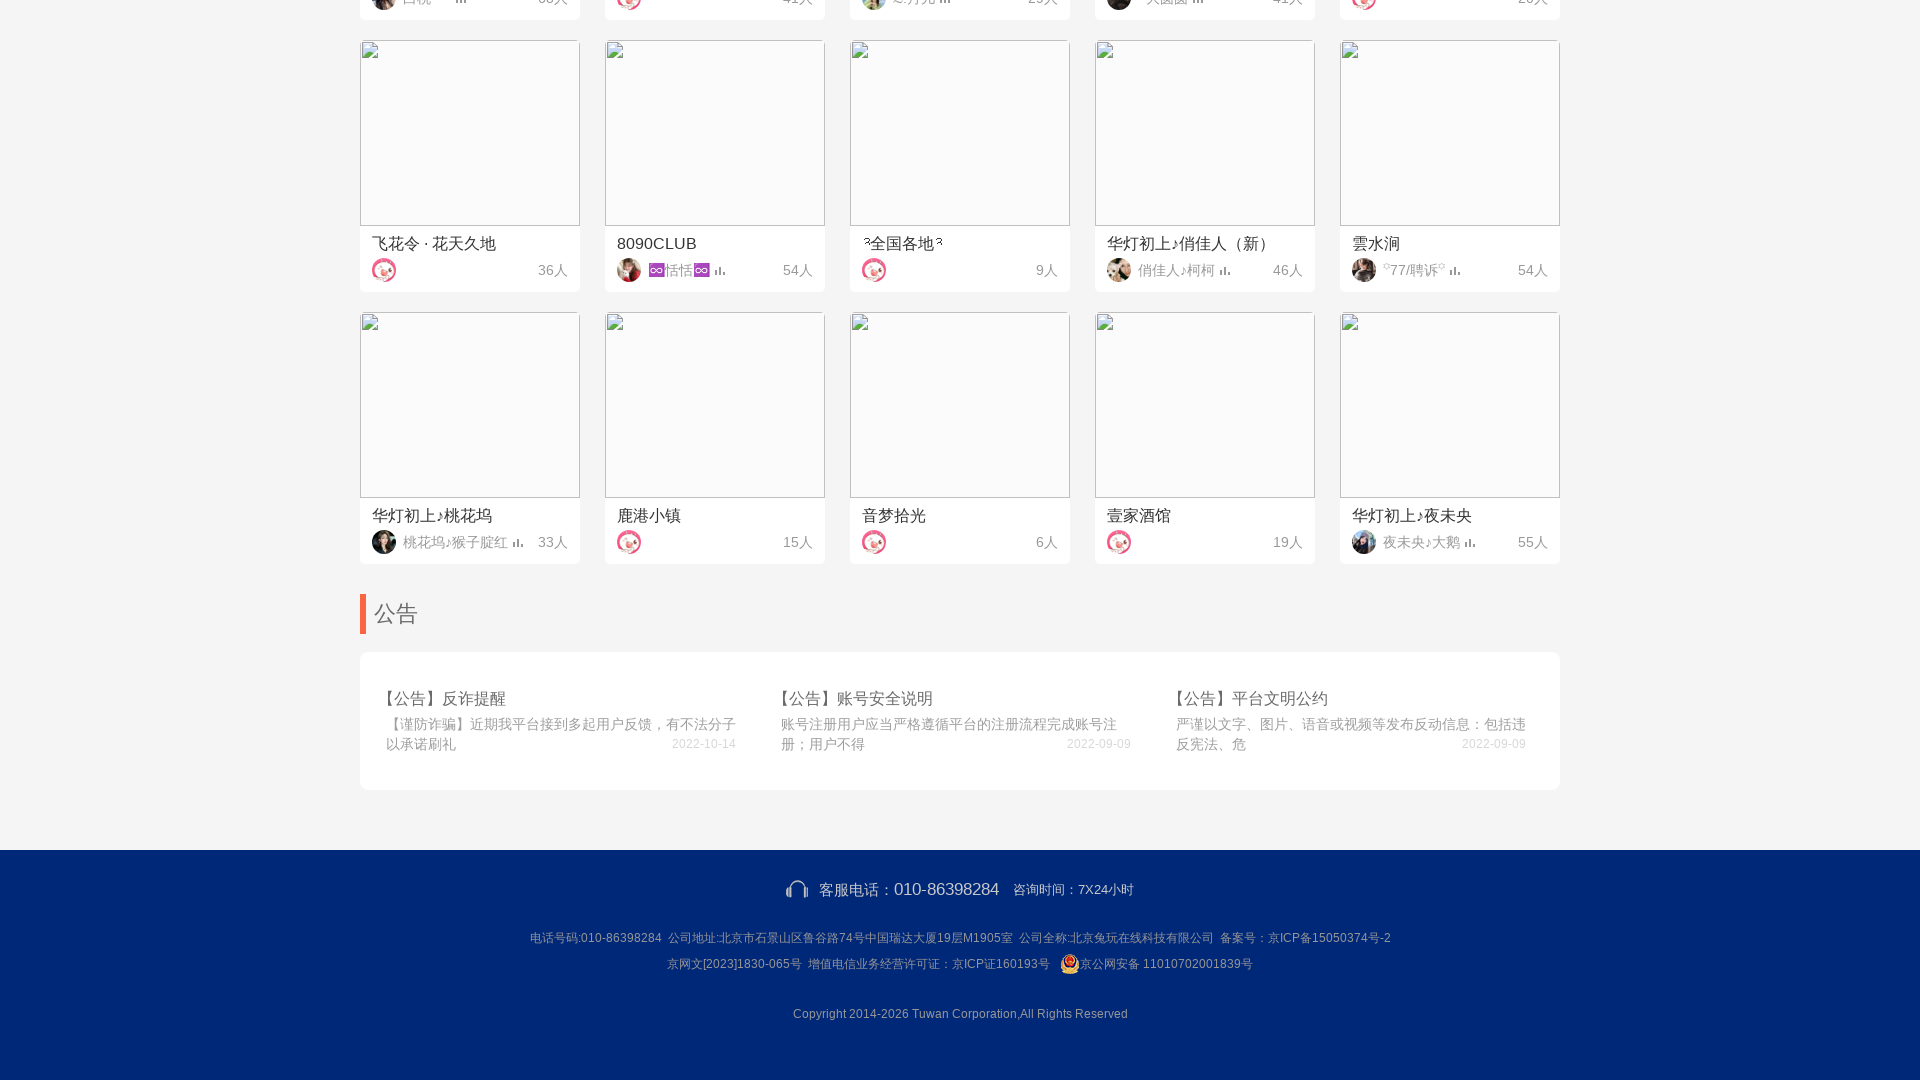

Waited 5 seconds for new content to load after scroll 5
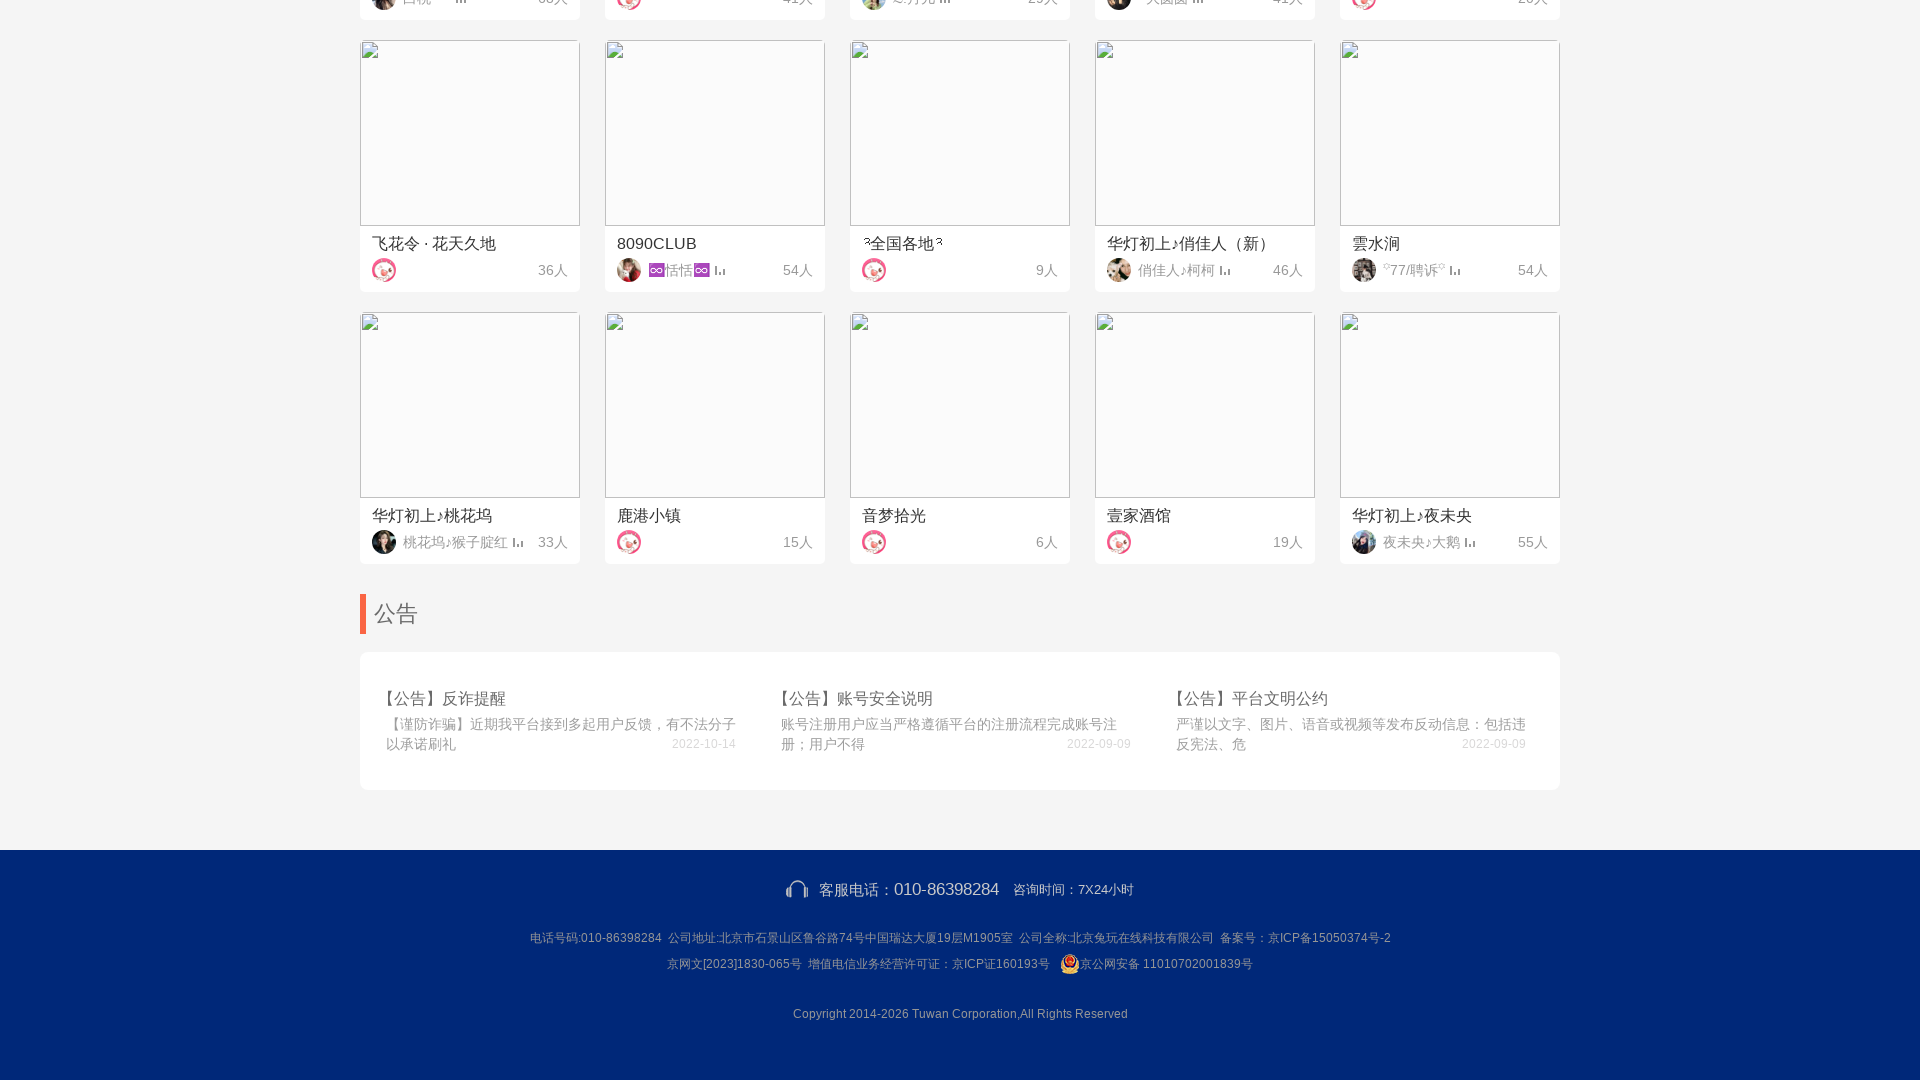

Verified that JPG images have loaded on the page
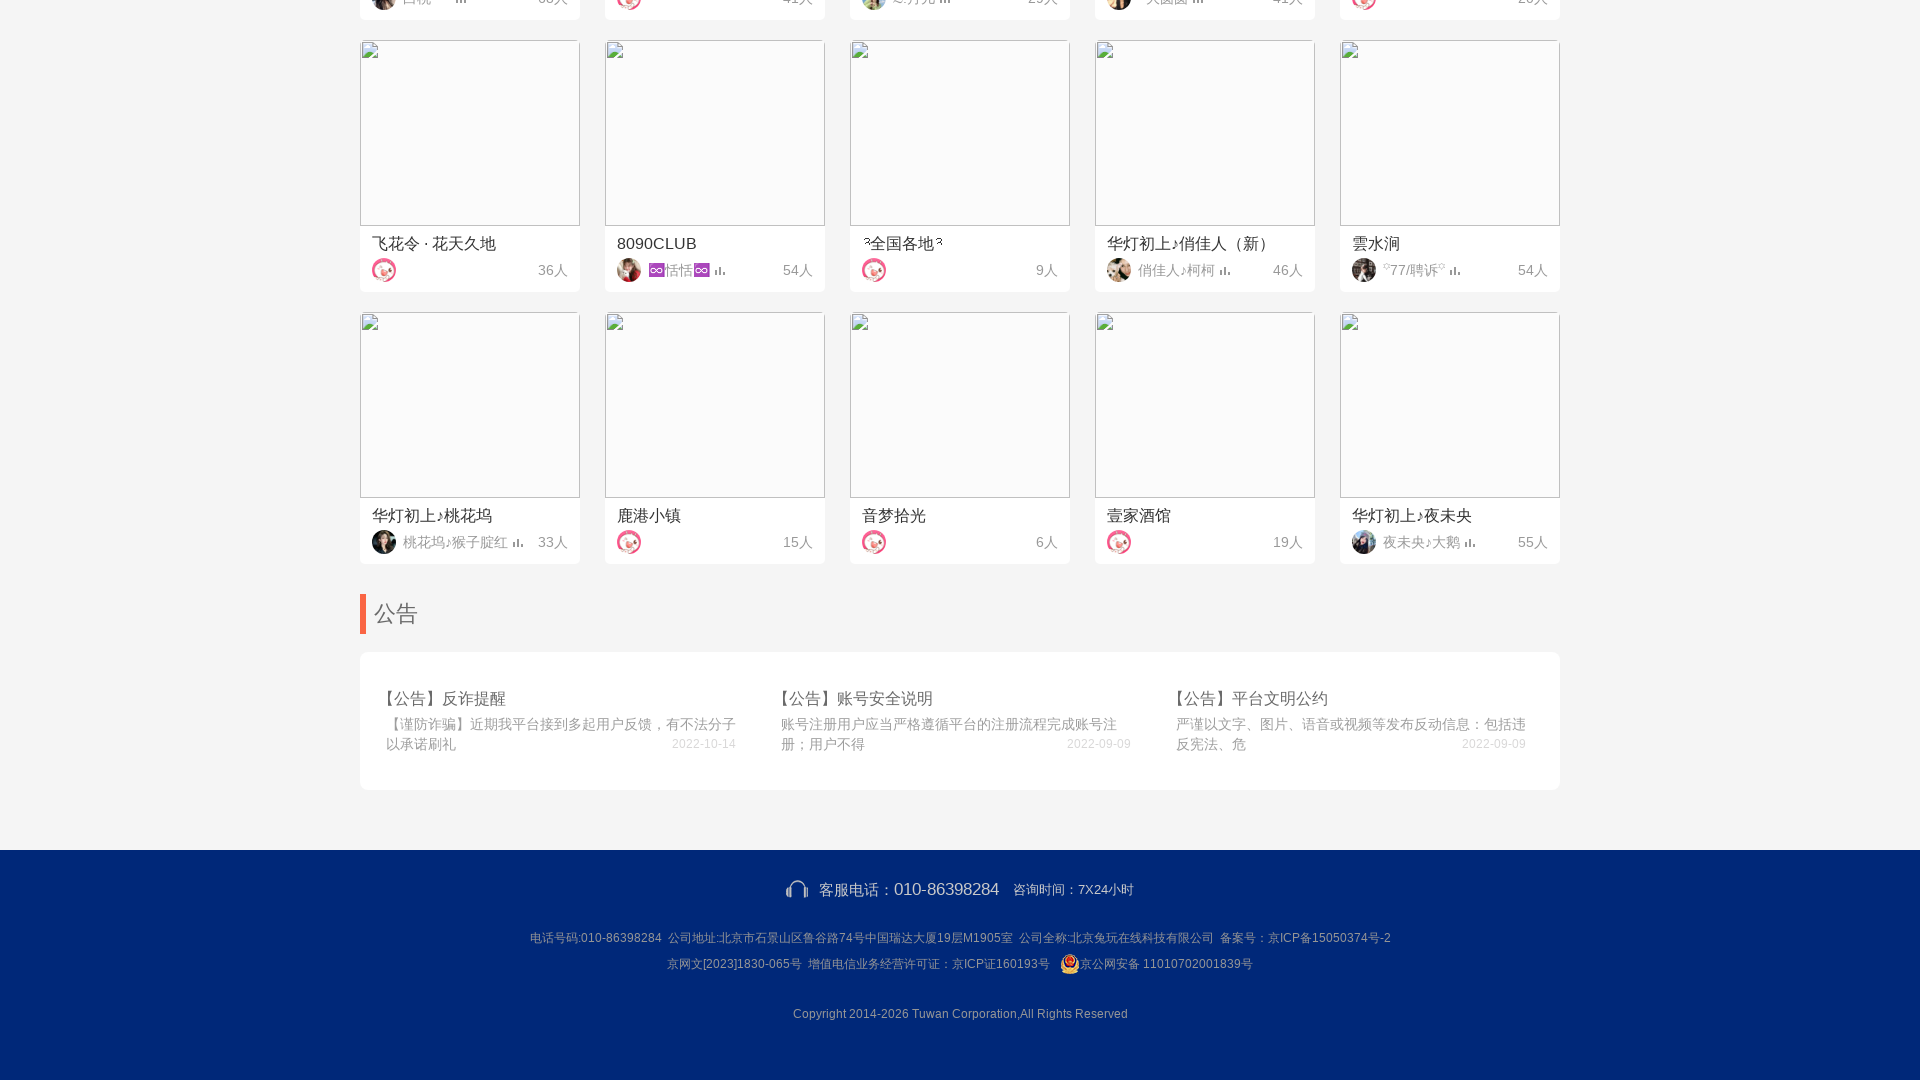

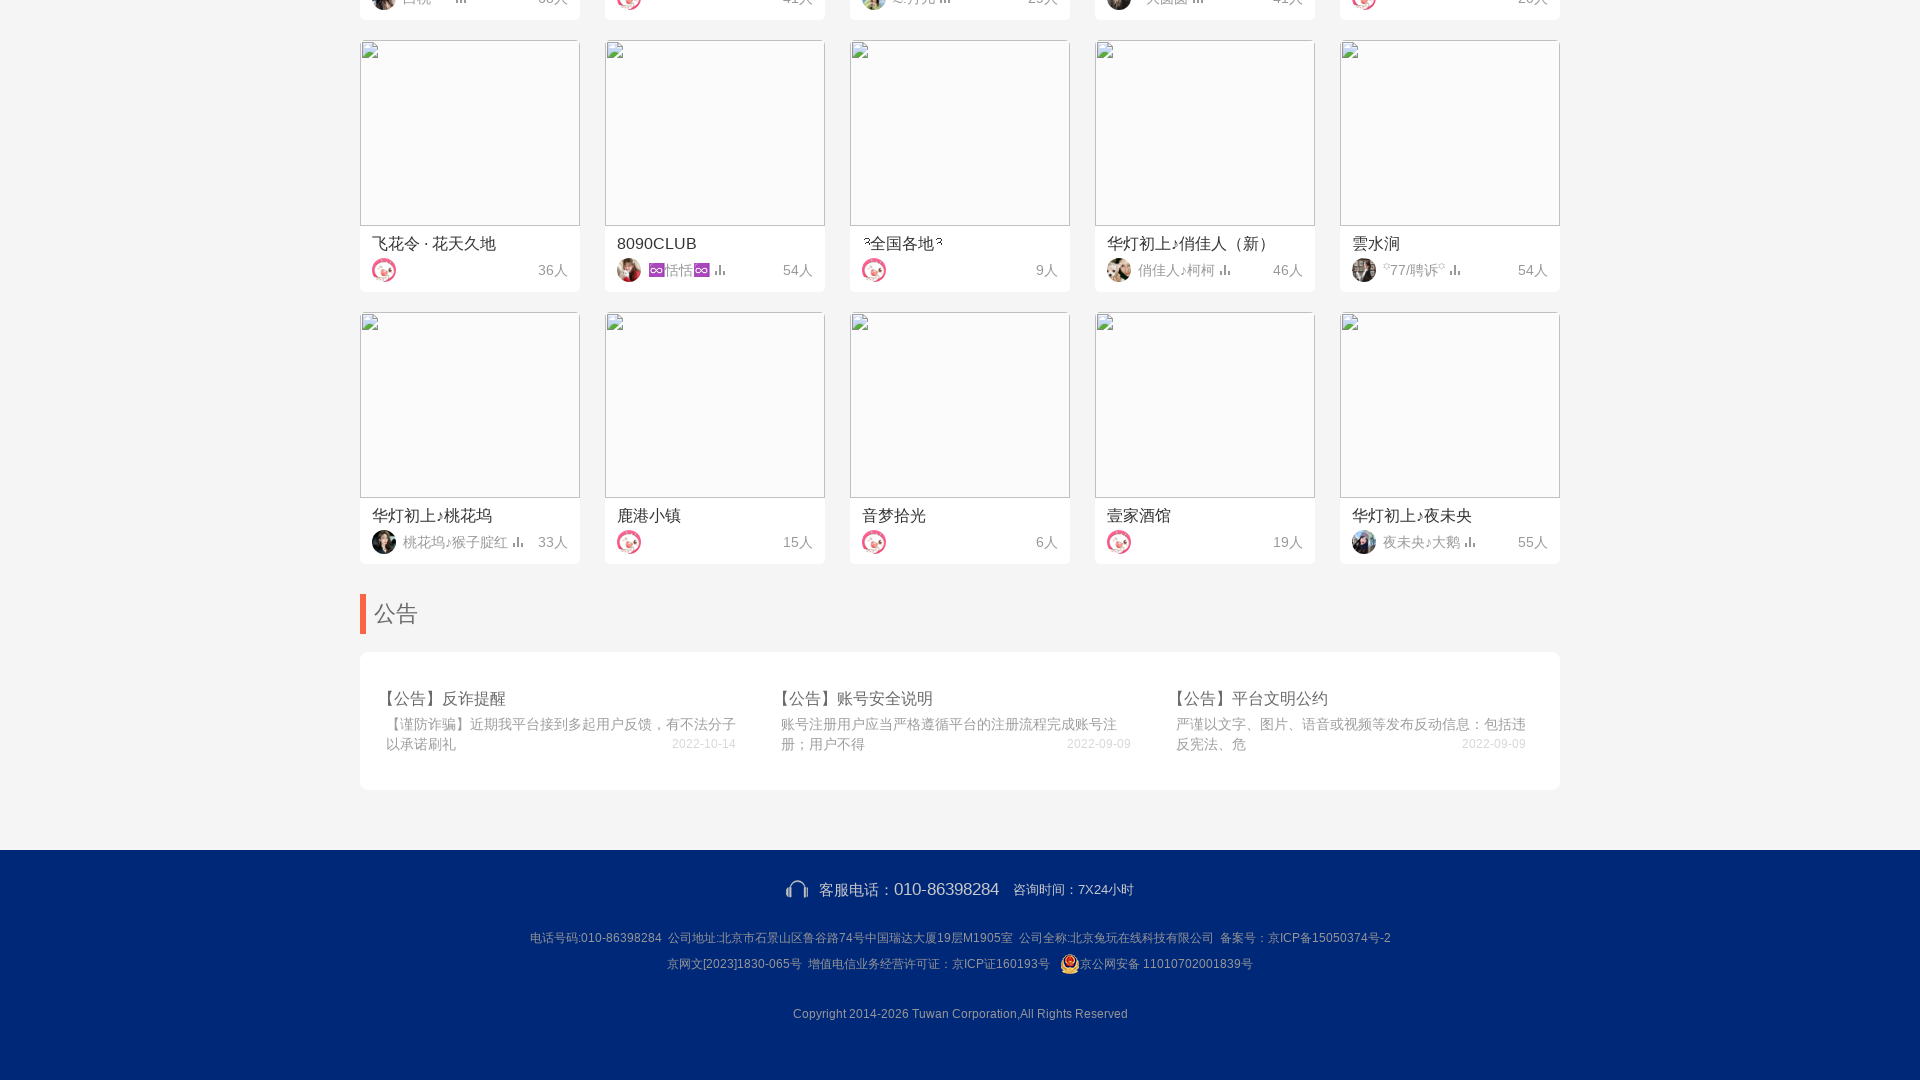